Tests link functionality by clicking a link that opens in a new tab and verifying the new page loads correctly with the banner image displayed.

Starting URL: https://demoqa.com/links

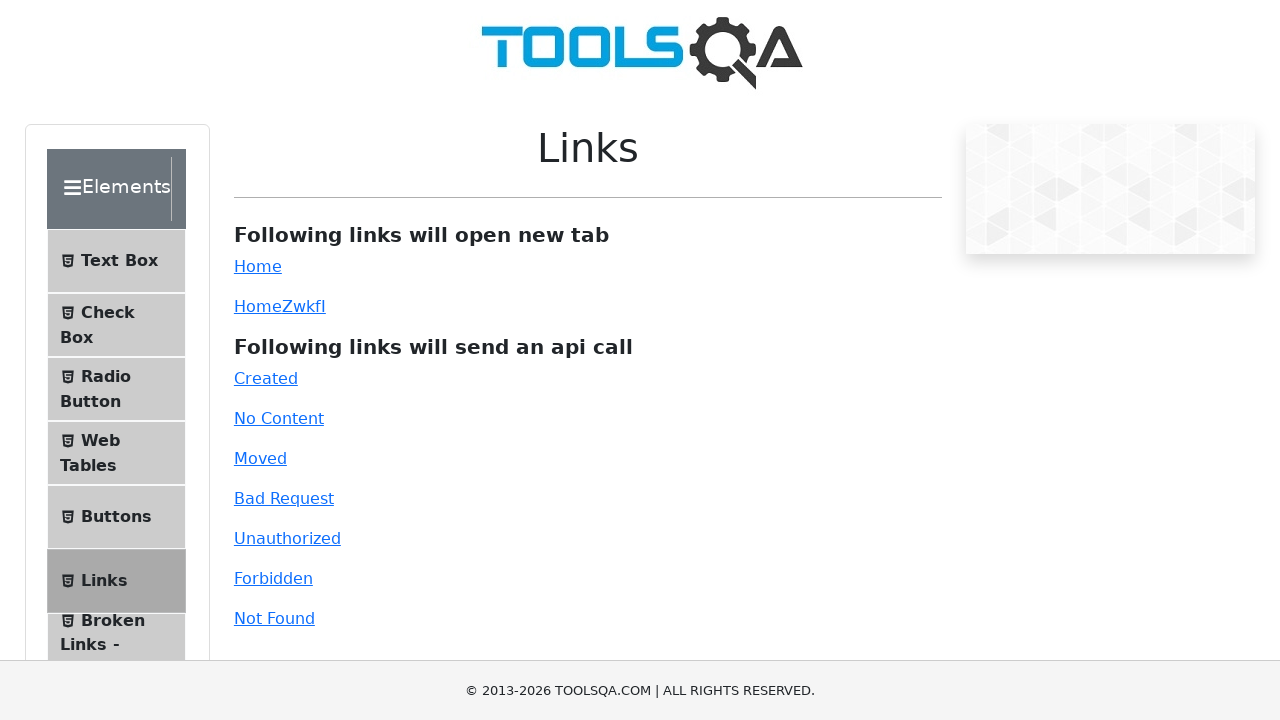

Clicked simple link that opens in new tab at (258, 266) on #simpleLink
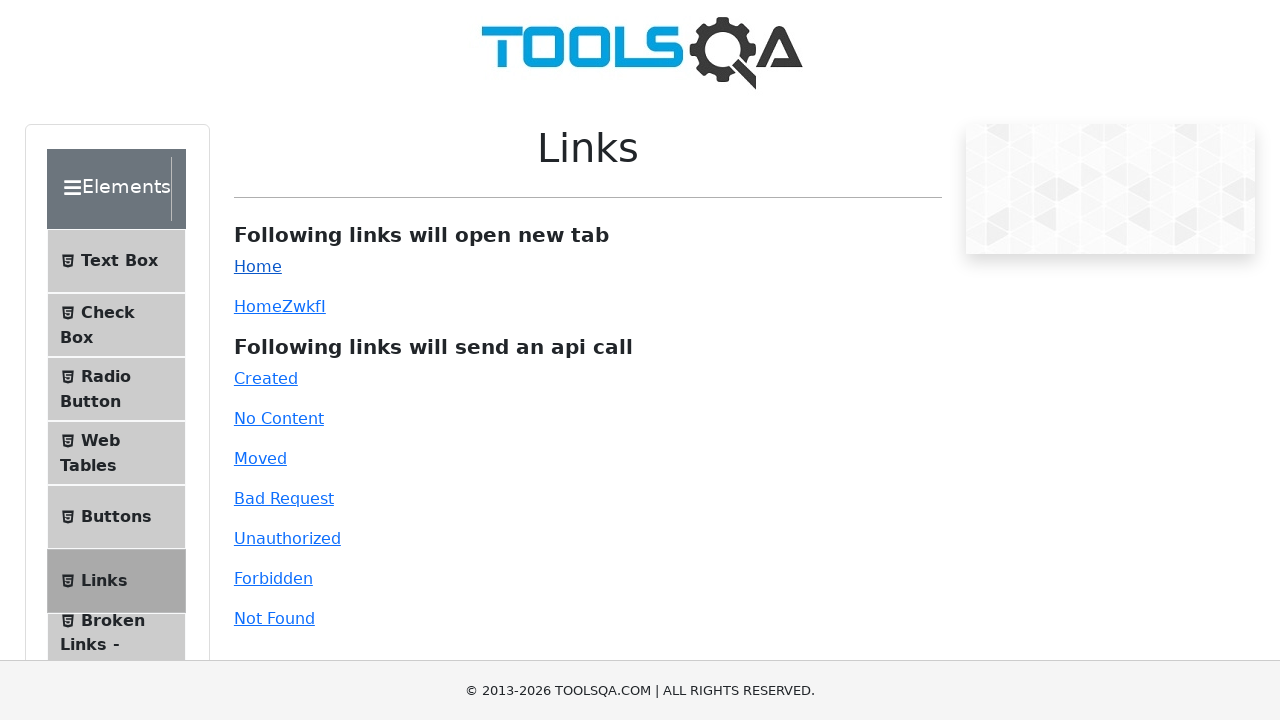

New page opened and retrieved
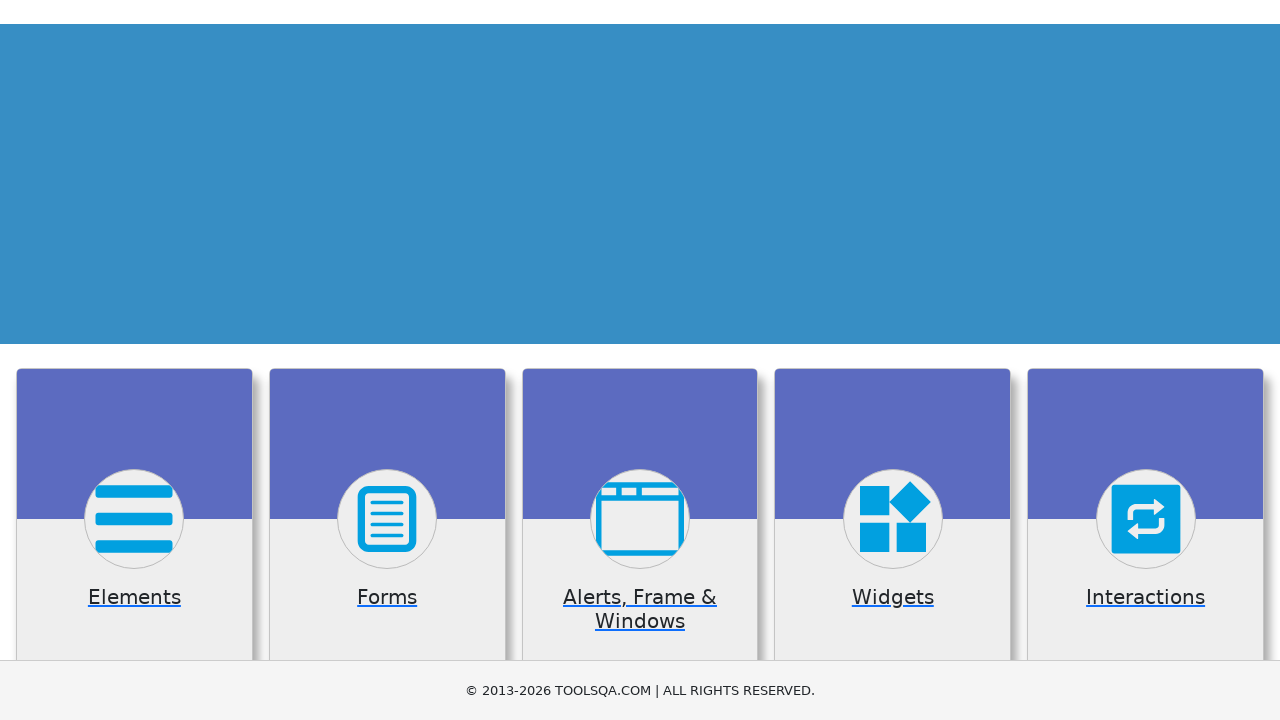

New page finished loading
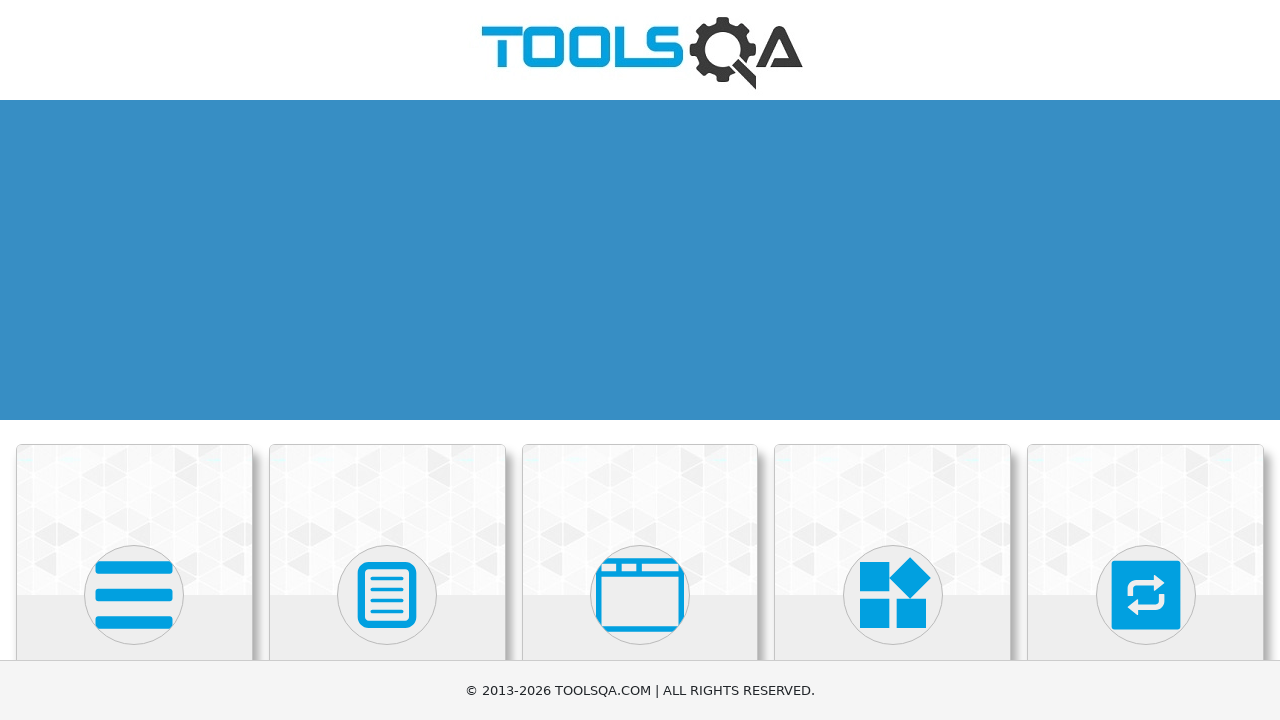

Banner image displayed on new page
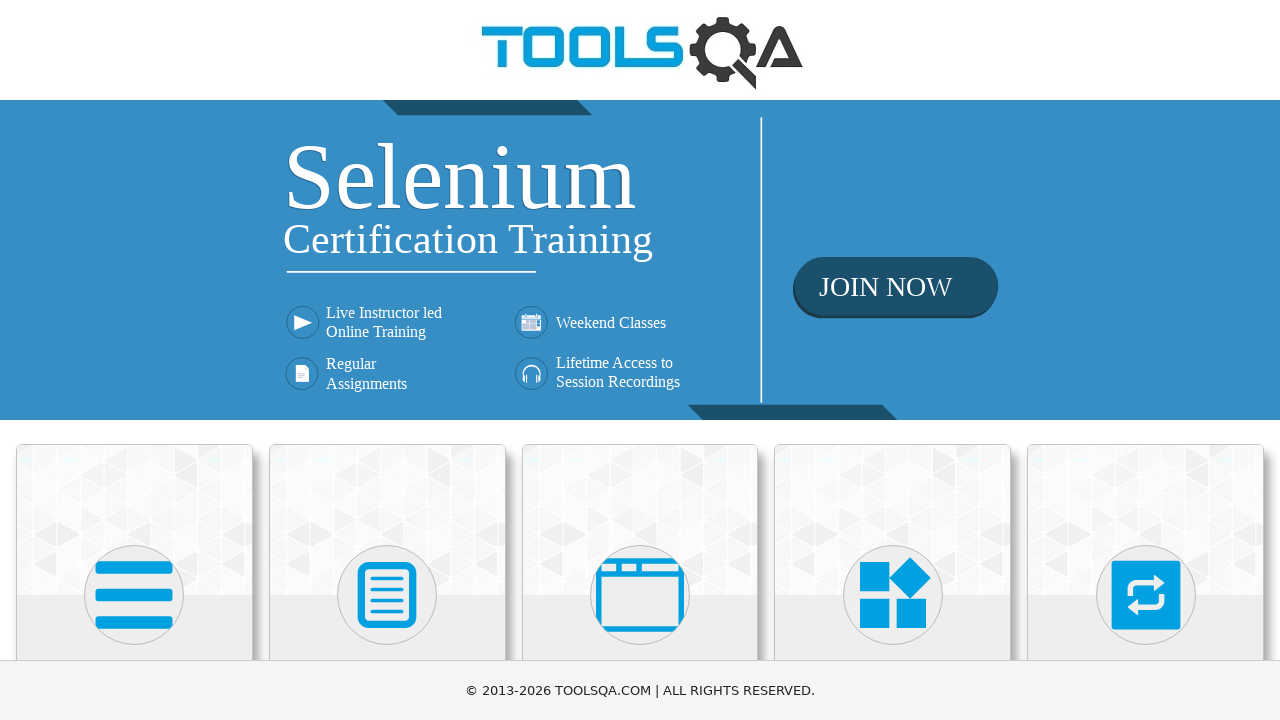

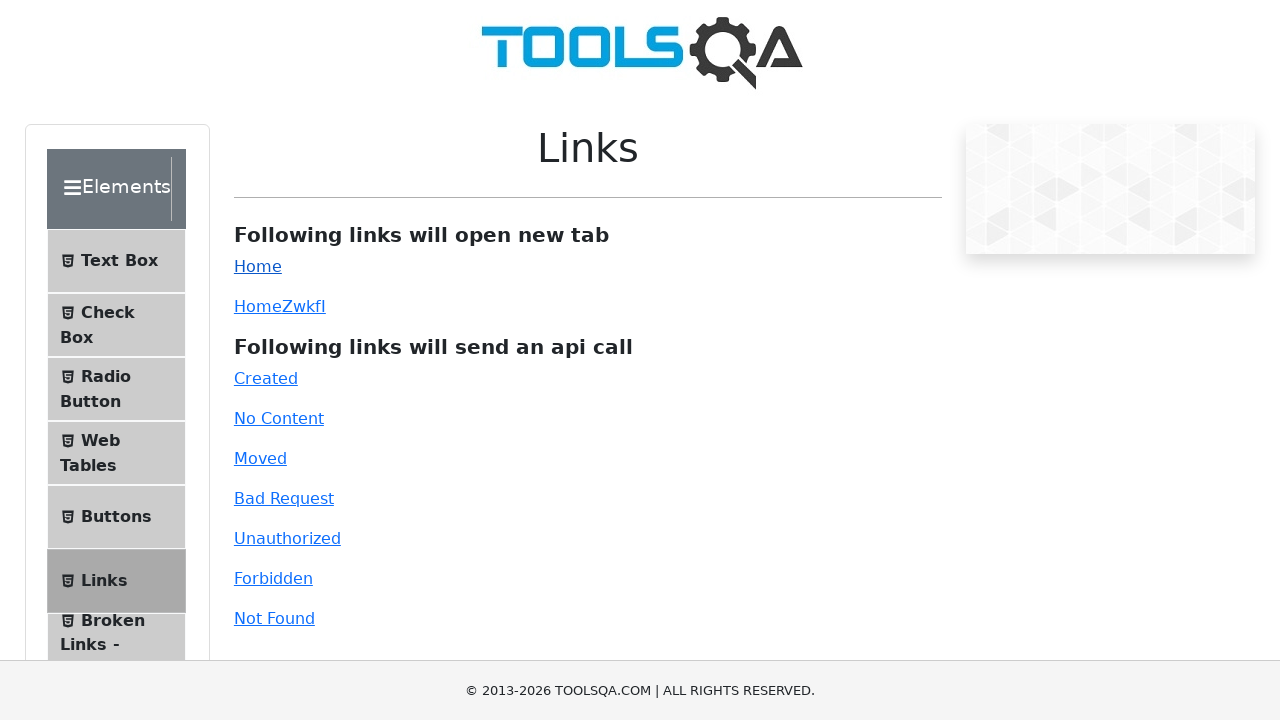